Tests adding specific items (Cucumber, Brocolli, Beetroot) to a shopping cart by finding products by name and clicking their "Add to cart" buttons

Starting URL: https://rahulshettyacademy.com/seleniumPractise/

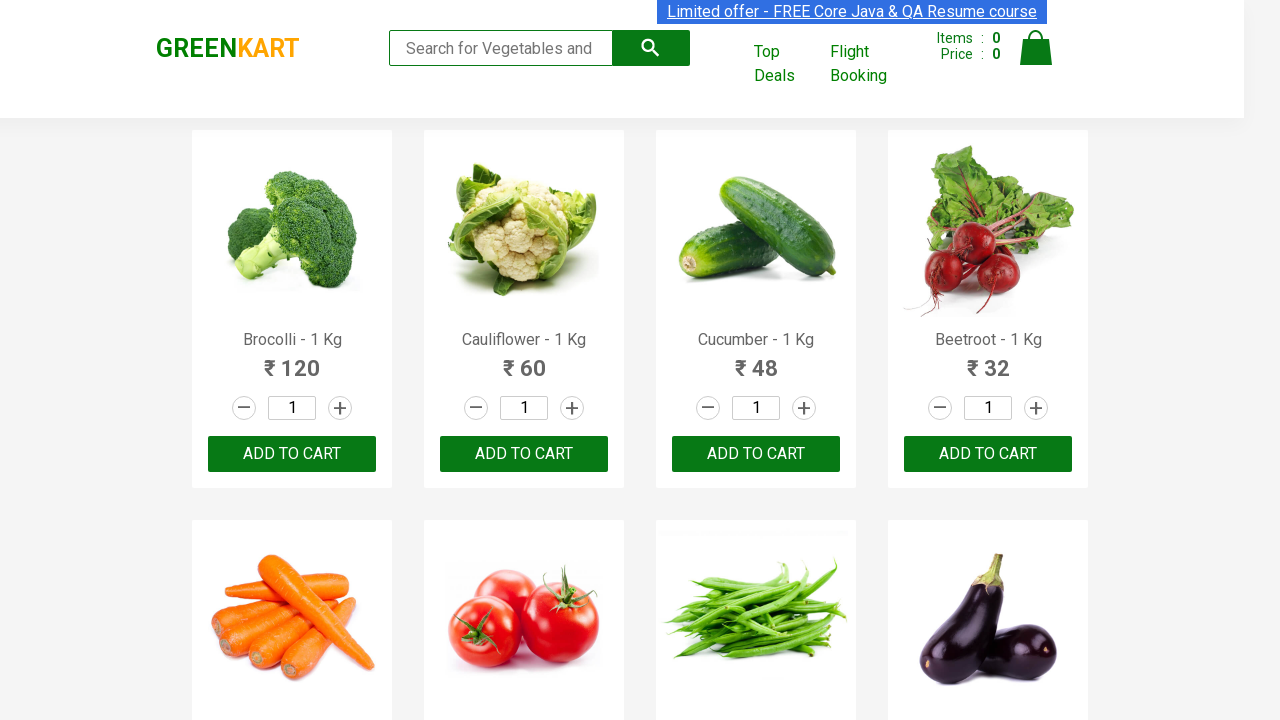

Waited for product names to load on the page
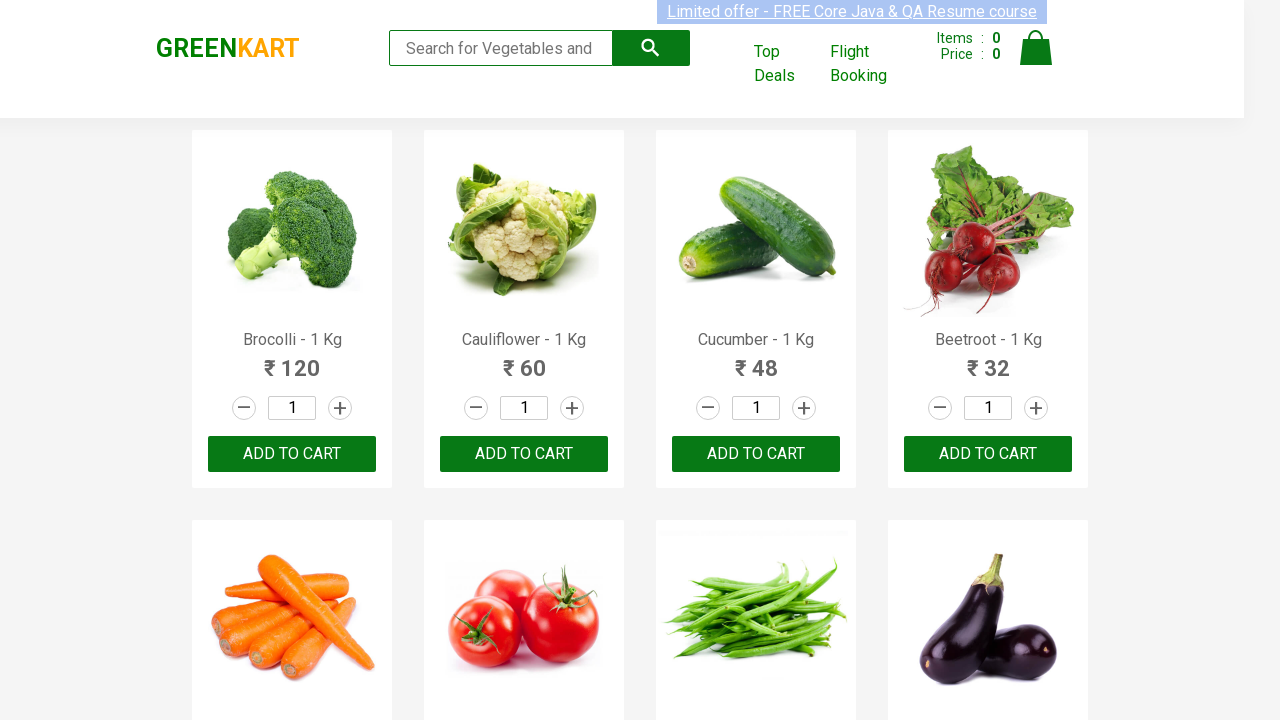

Retrieved all product name elements from the page
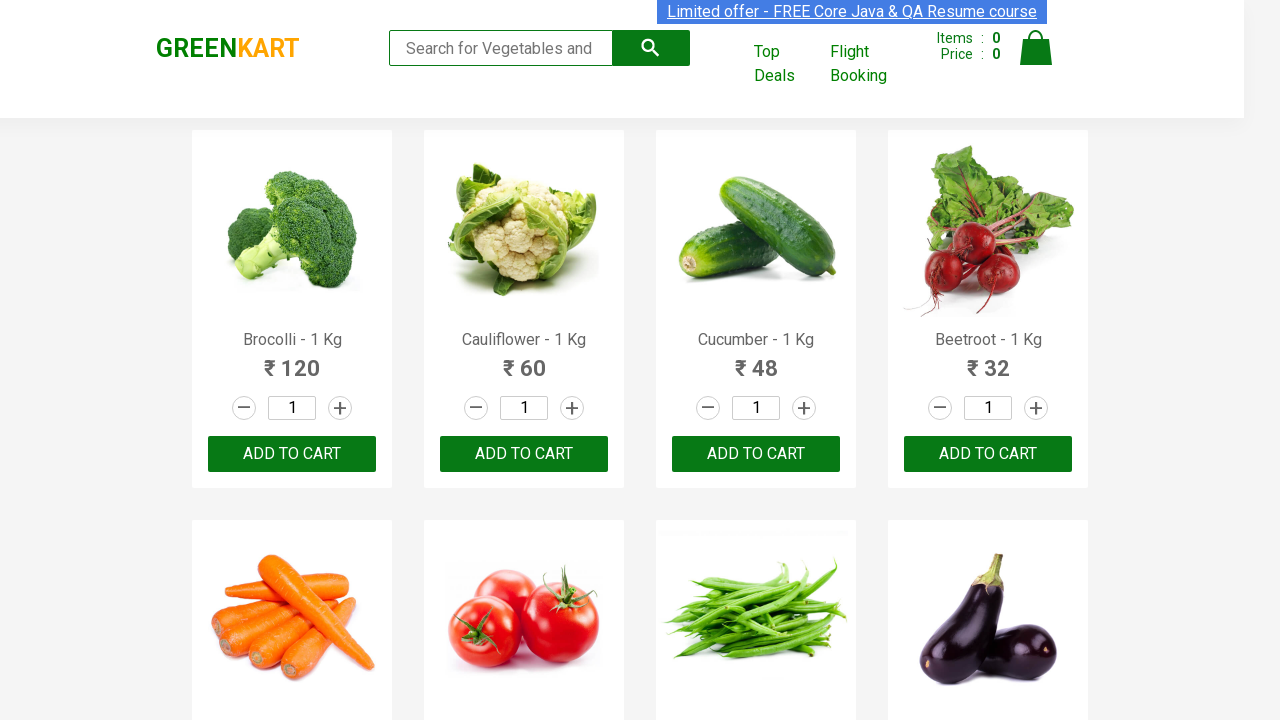

Added 'Brocolli' to cart (item 1/3) at (292, 454) on xpath=//div[@class='product-action']/button >> nth=0
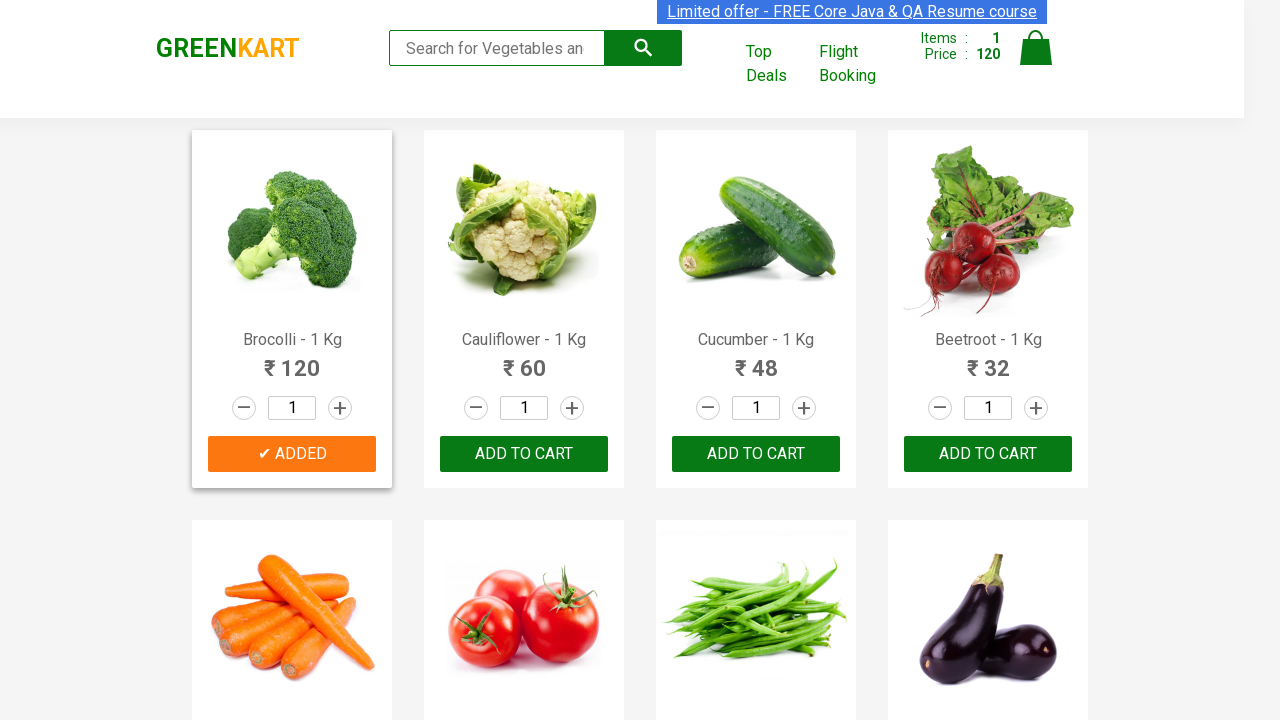

Added 'Cucumber' to cart (item 2/3) at (756, 454) on xpath=//div[@class='product-action']/button >> nth=2
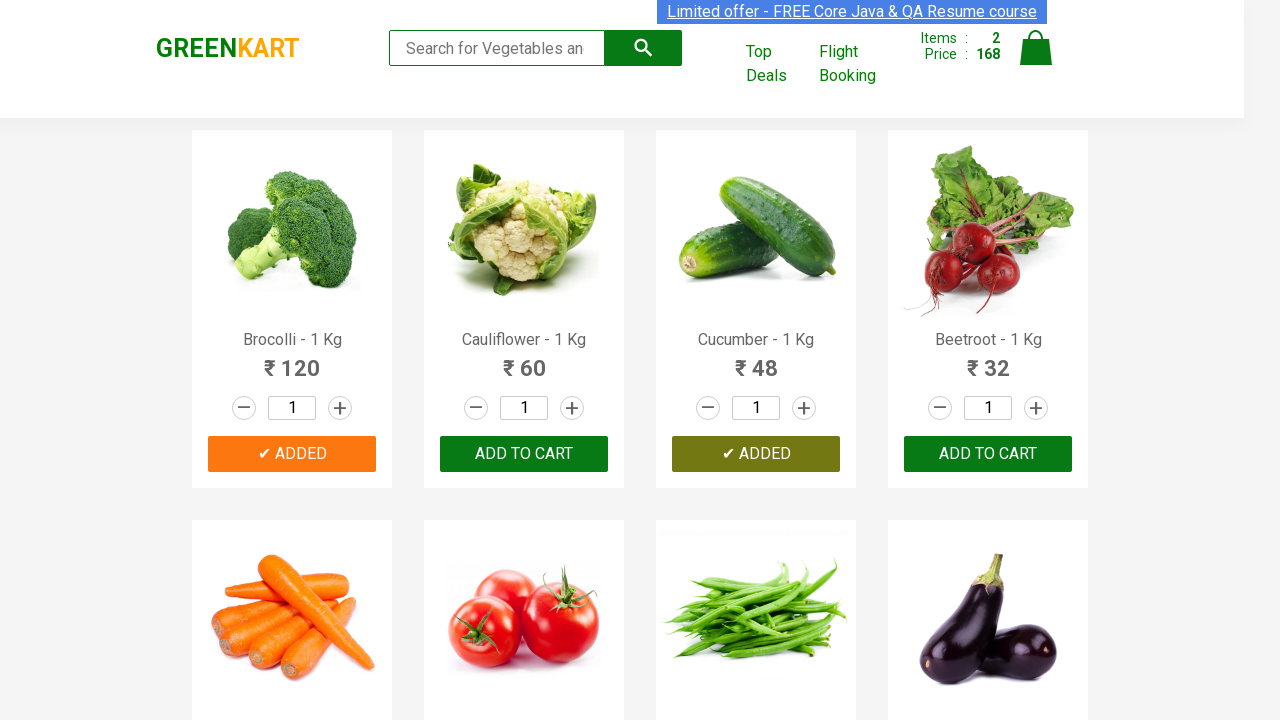

Added 'Beetroot' to cart (item 3/3) at (988, 454) on xpath=//div[@class='product-action']/button >> nth=3
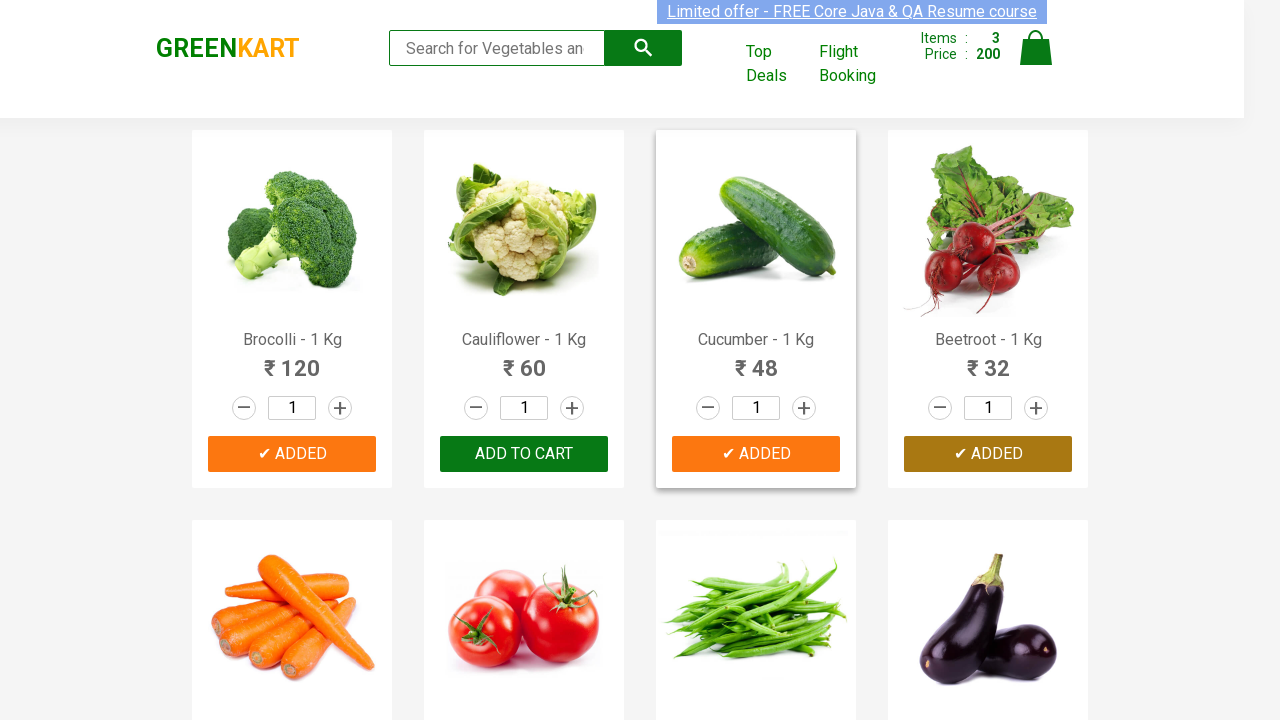

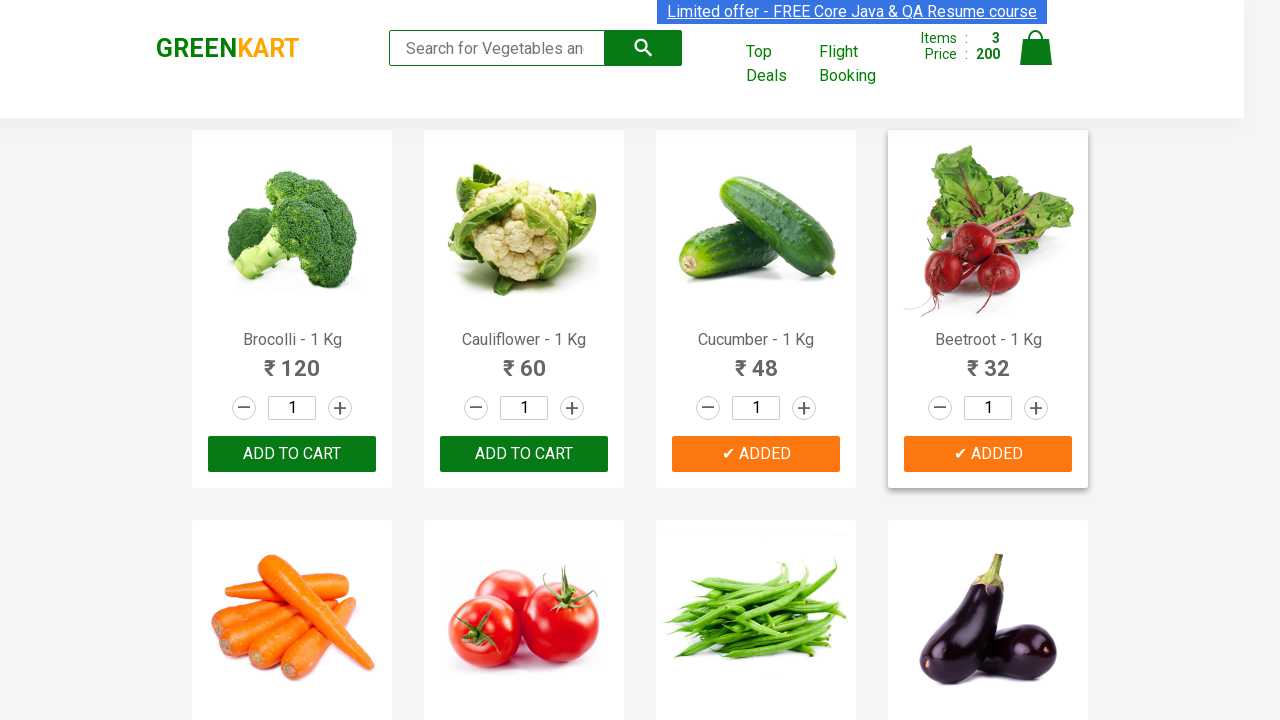